Tests drag-and-drop functionality by dragging a football element to two different dropzones and verifying the drops were successful

Starting URL: https://training-support.net/webelements/drag-drop

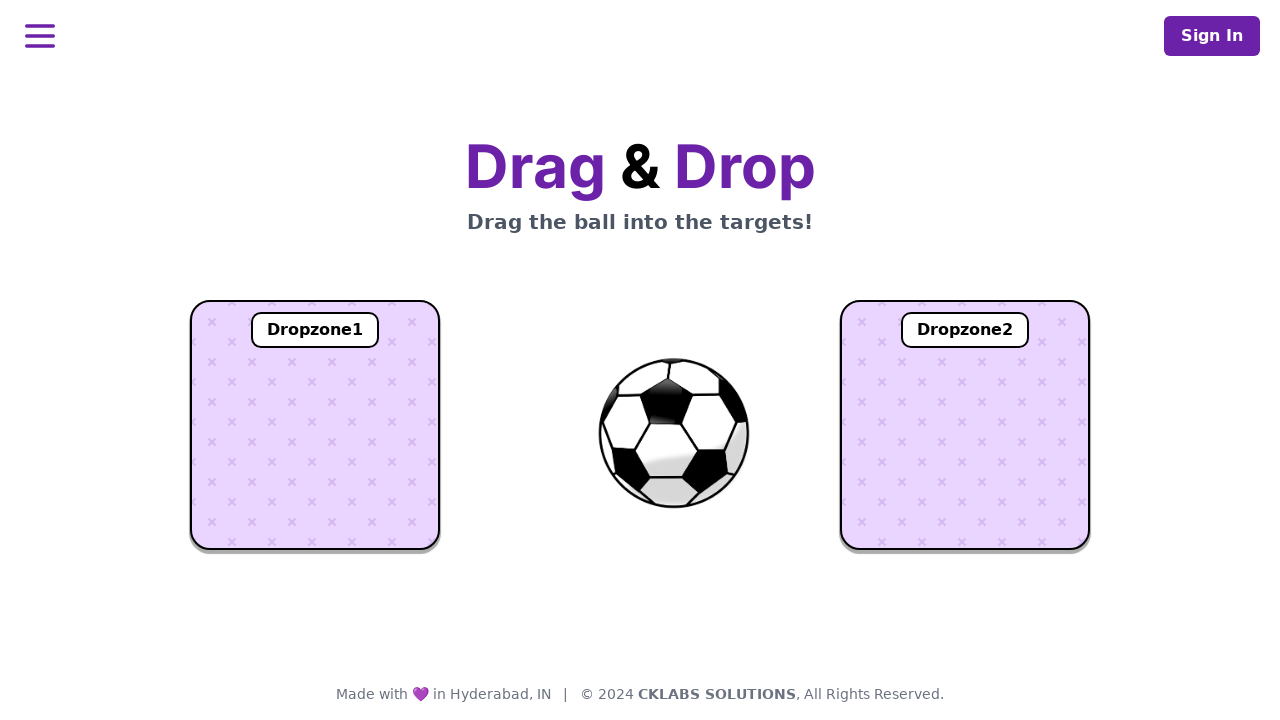

Located the football element
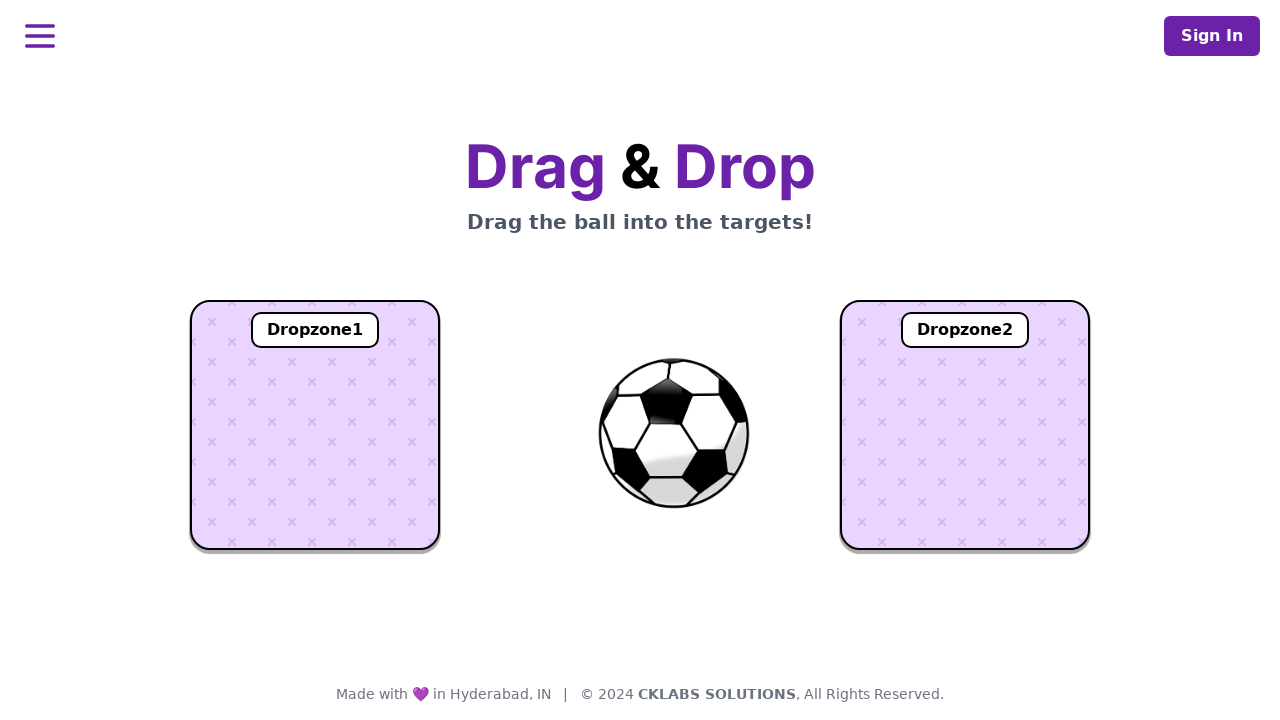

Located dropzone 1
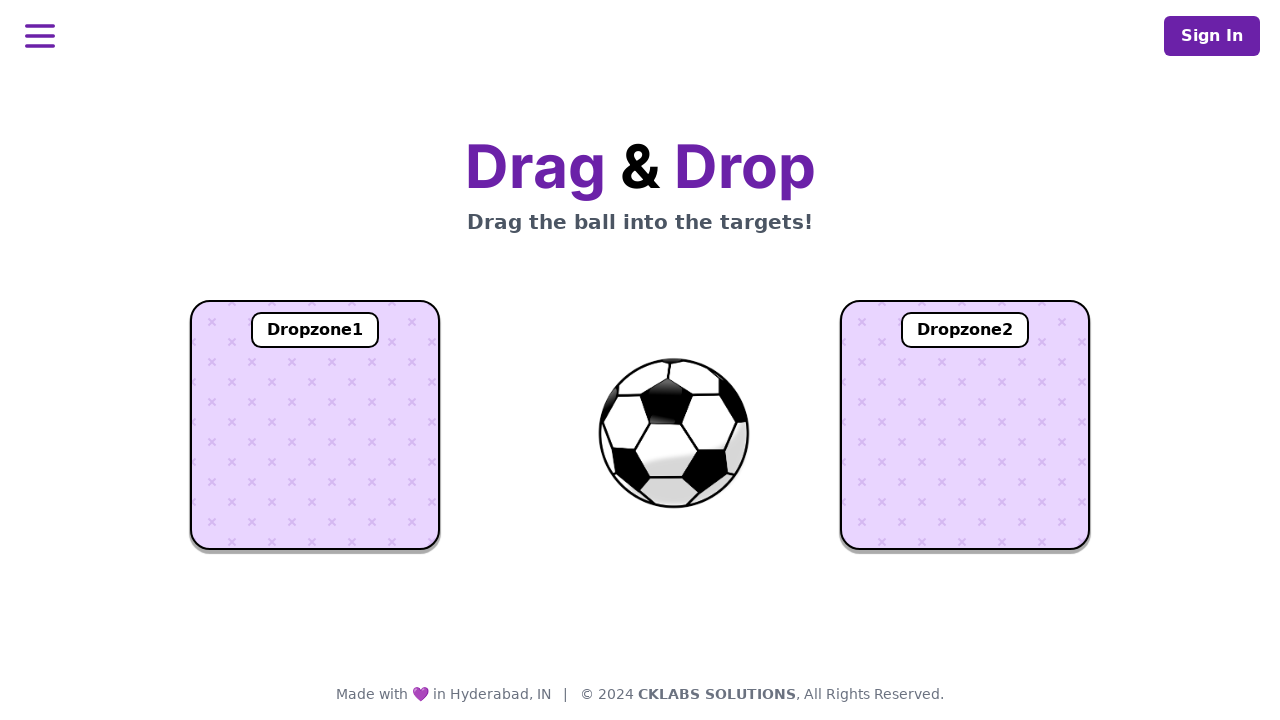

Located dropzone 2
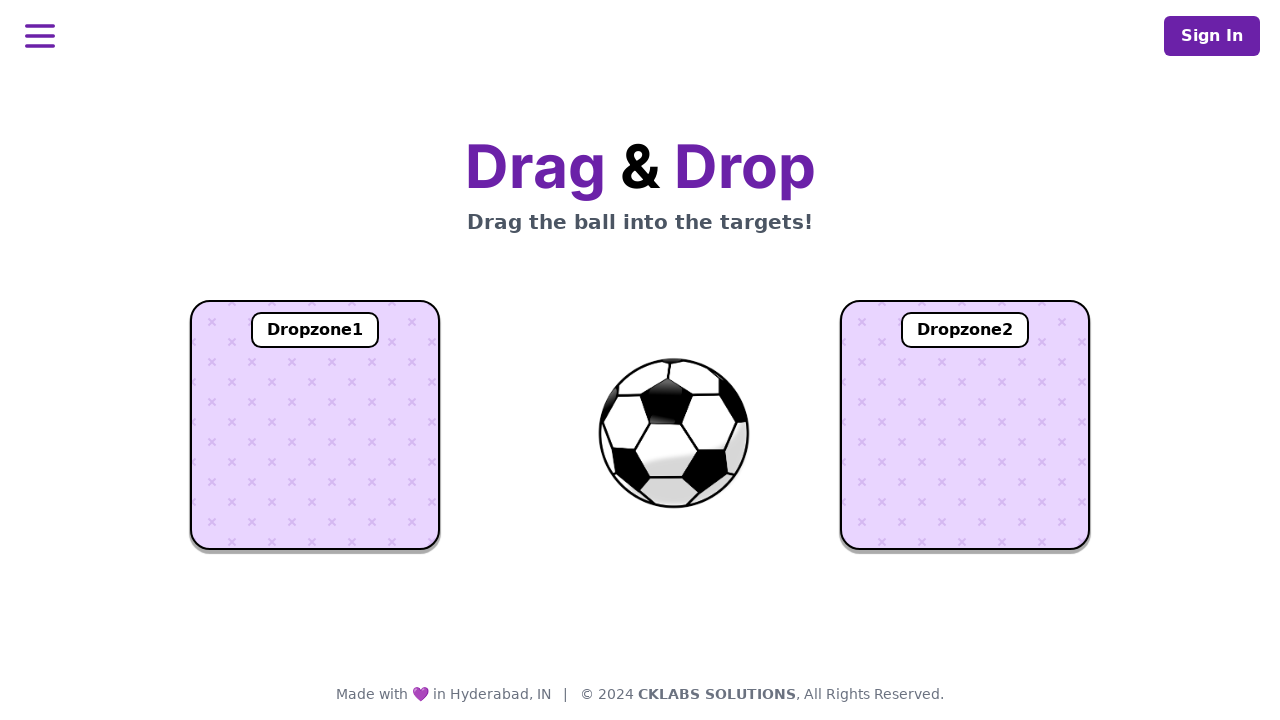

Dragged football element to dropzone 1 at (315, 425)
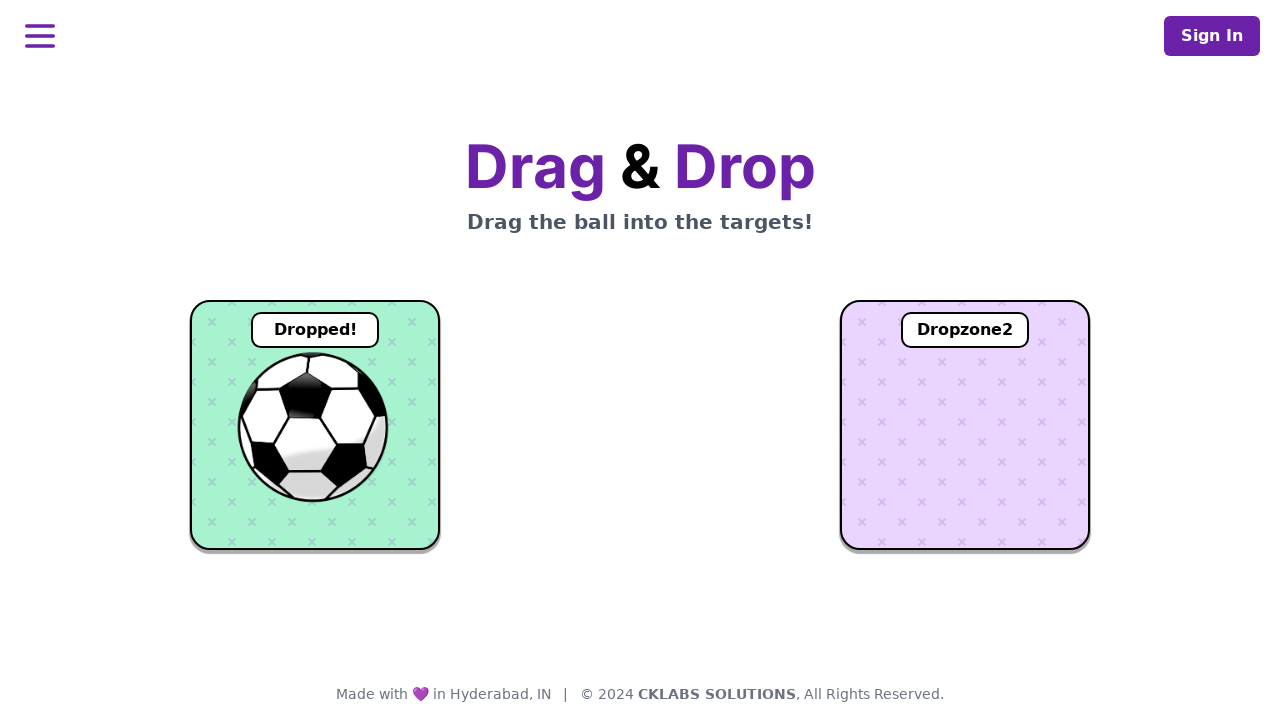

Waited 1 second after first drop
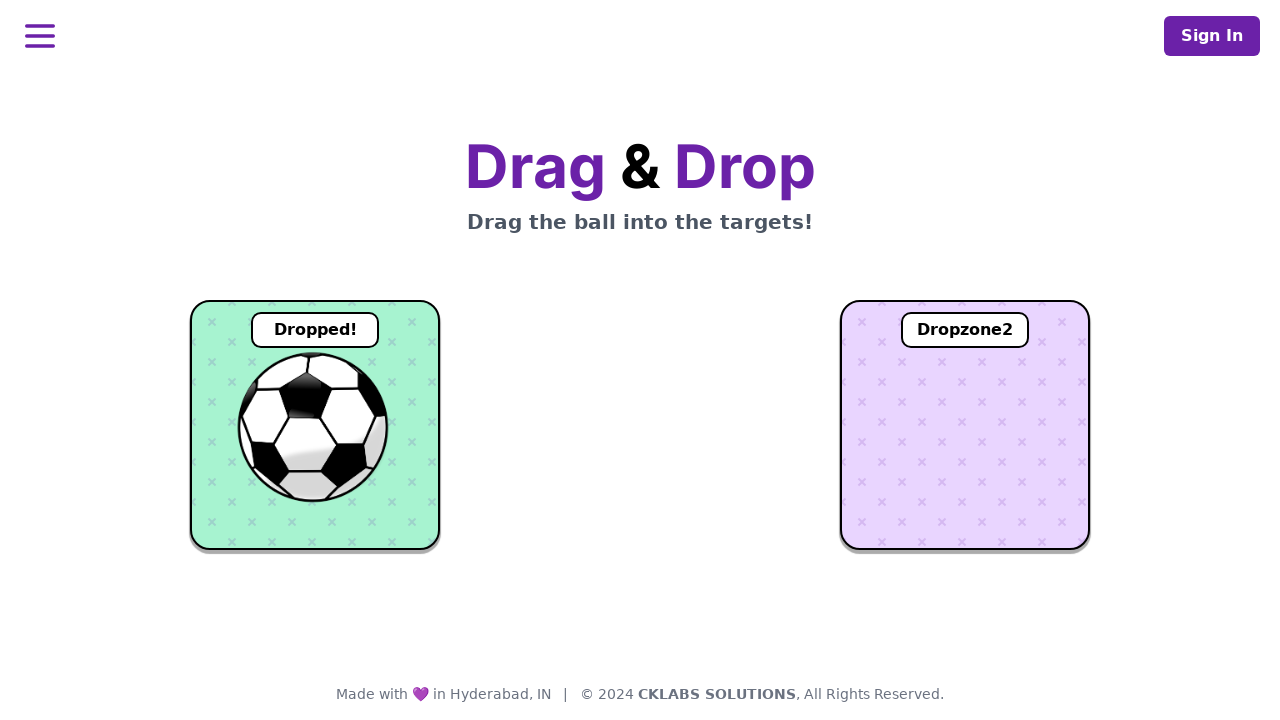

Verified football was successfully dropped in dropzone 1
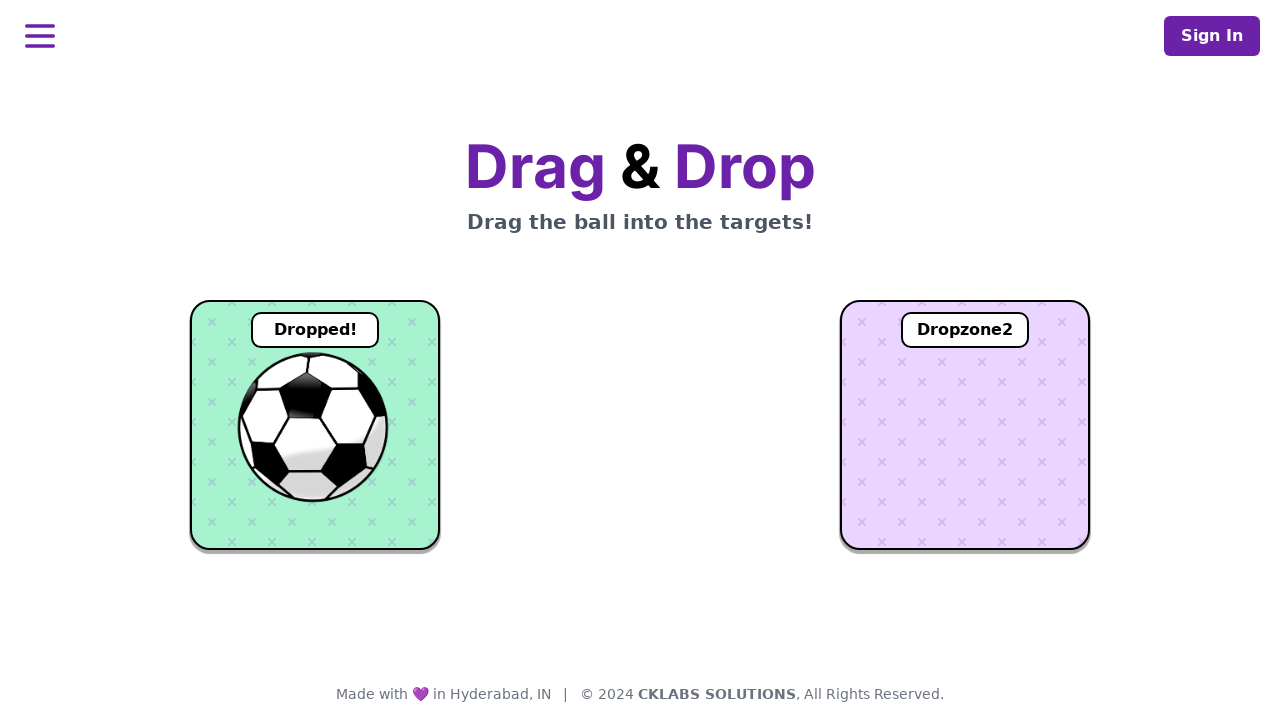

Dragged football element to dropzone 2 at (965, 425)
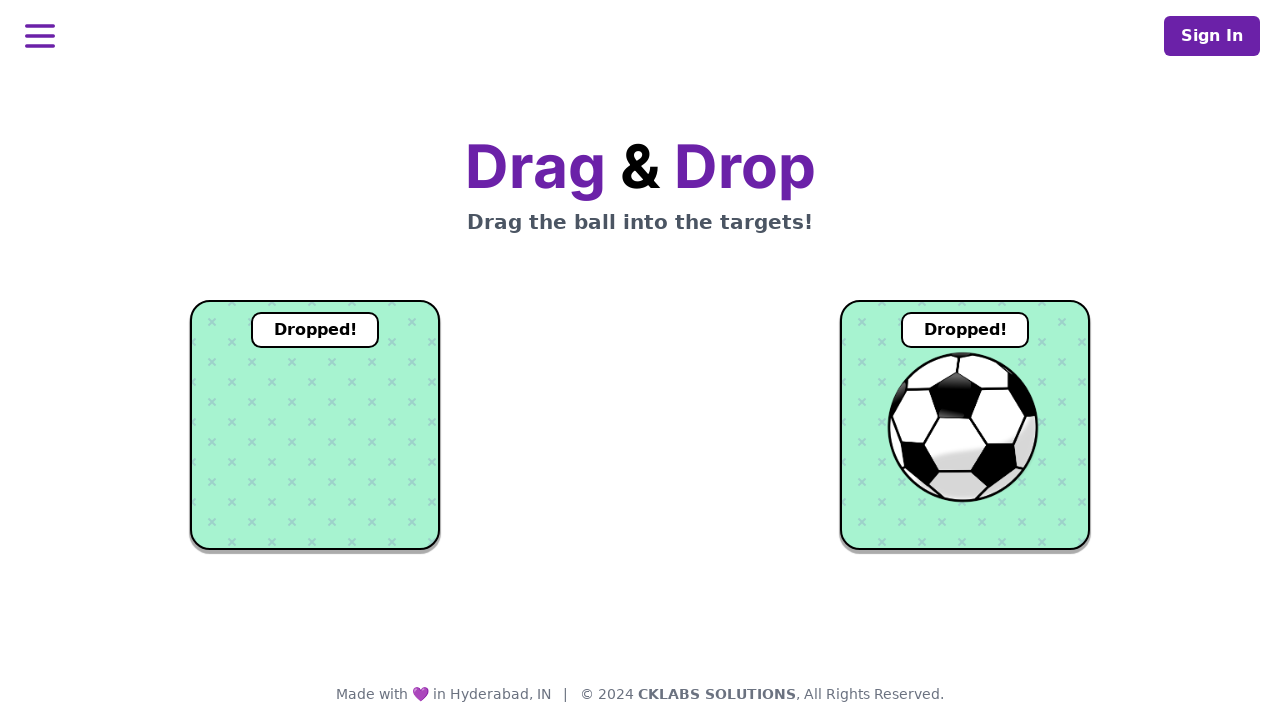

Waited 1 second after second drop
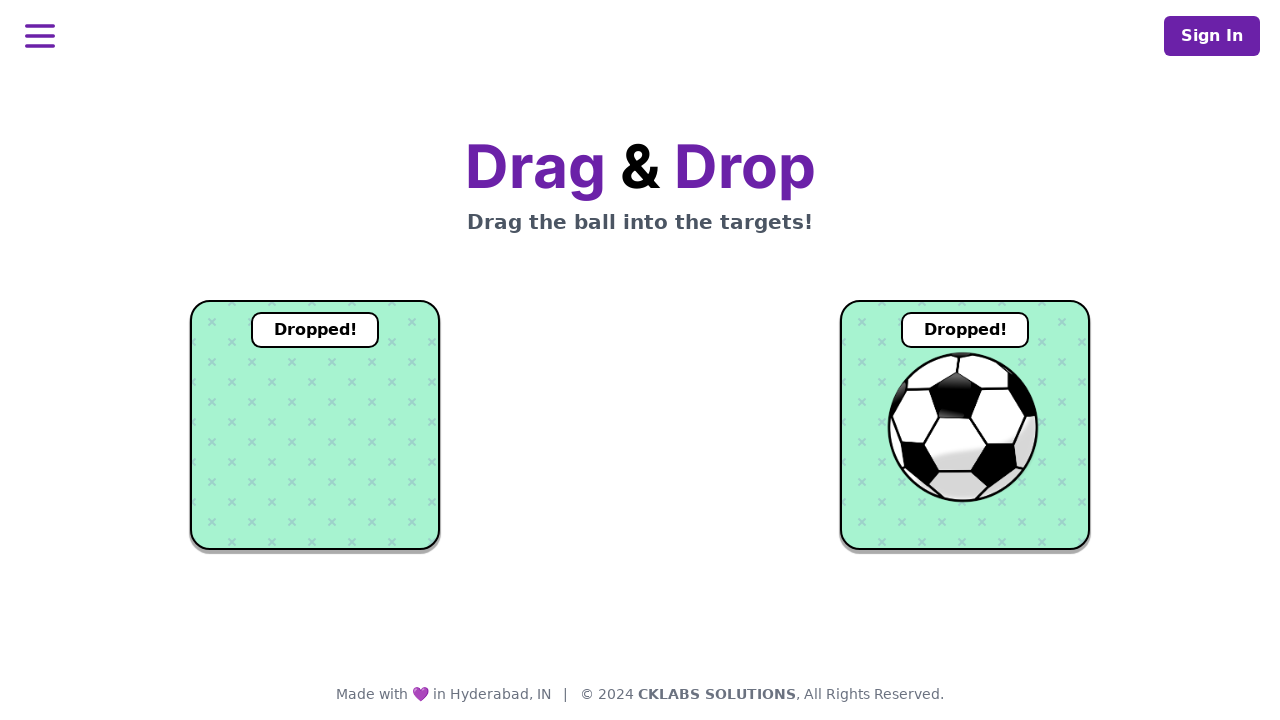

Verified football was successfully dropped in dropzone 2
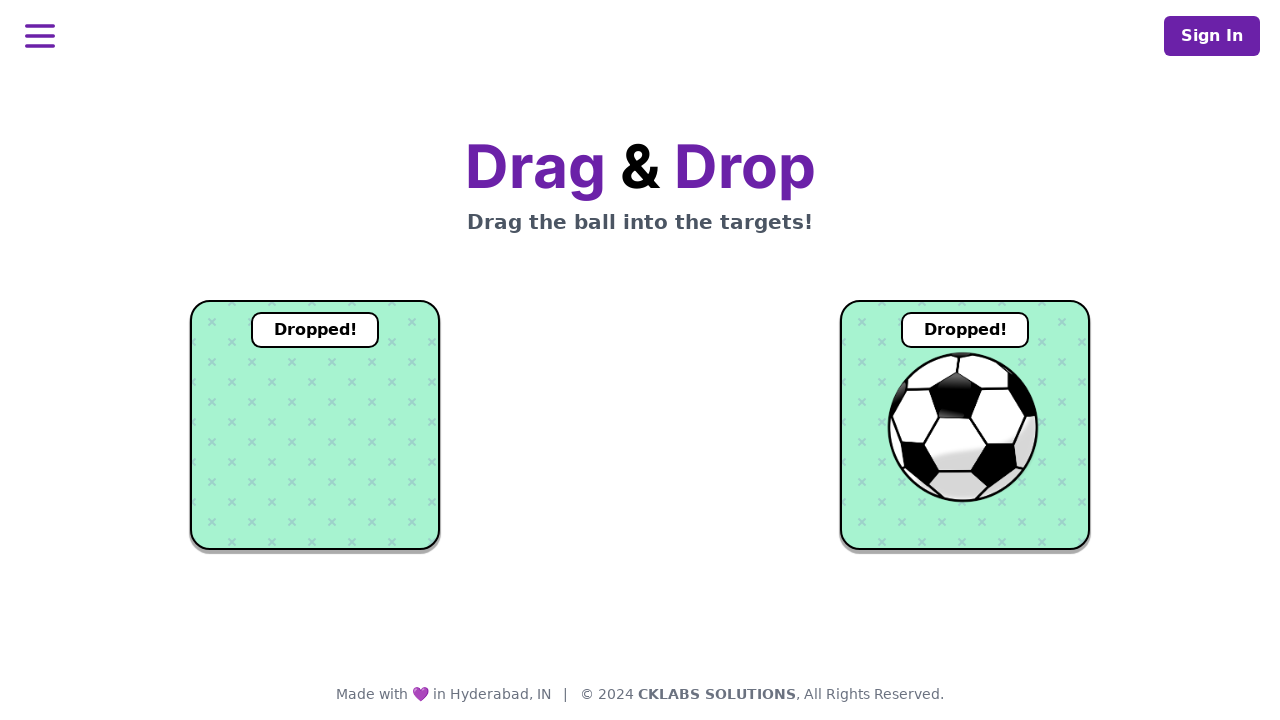

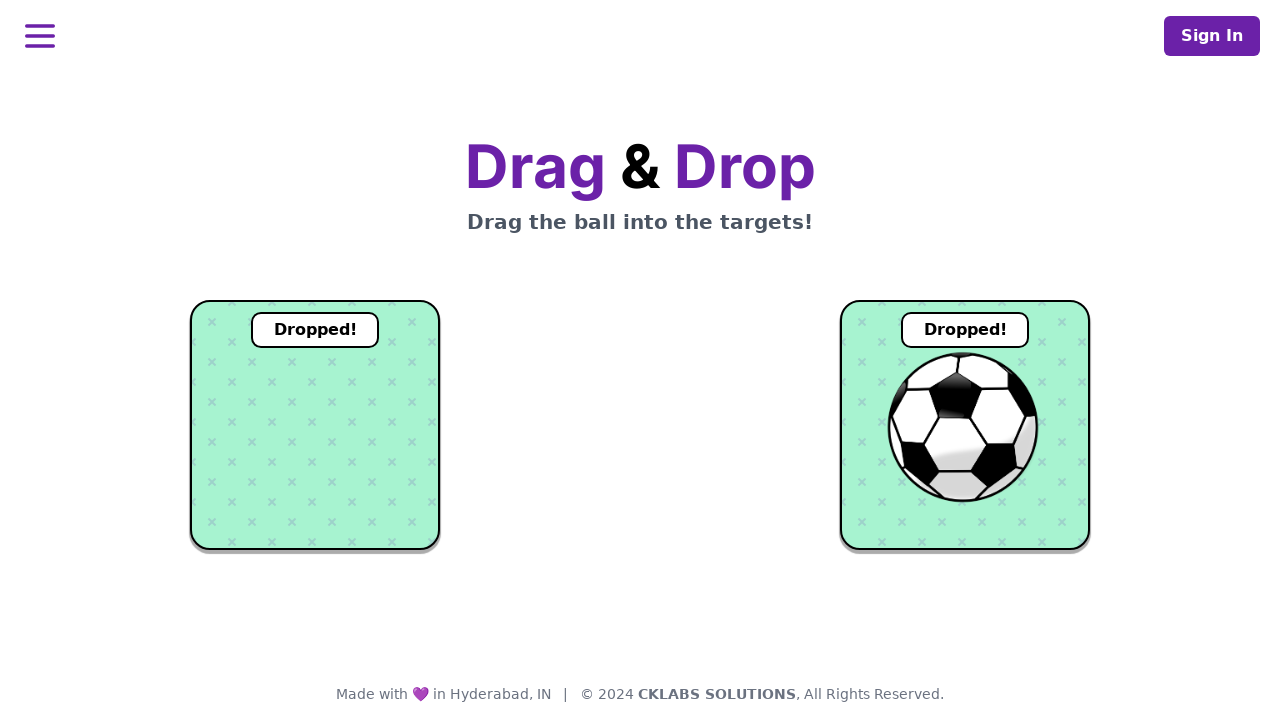